Tests invalid withdrawal scenario in a demo banking application when account has zero balance

Starting URL: https://www.globalsqa.com/angularJs-protractor/BankingProject/#/login

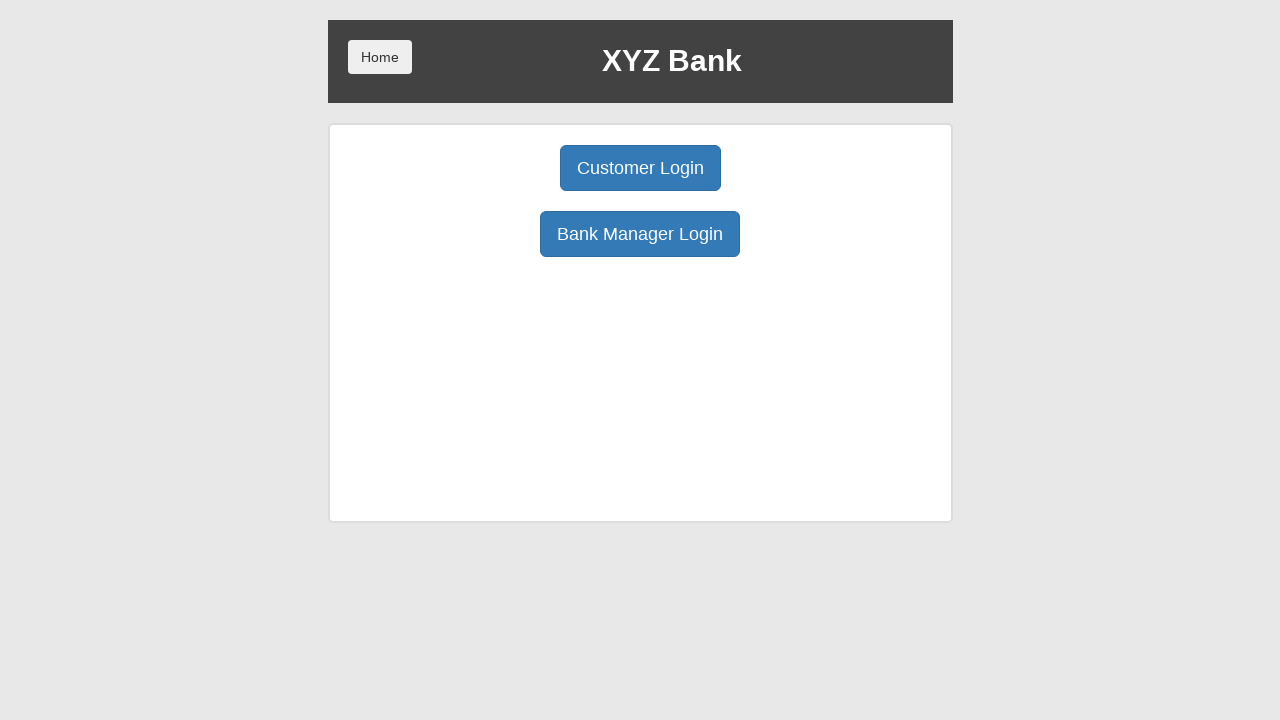

Clicked Customer Login button at (640, 168) on xpath=/html/body/div/div/div[2]/div/div[1]/div[1]/button
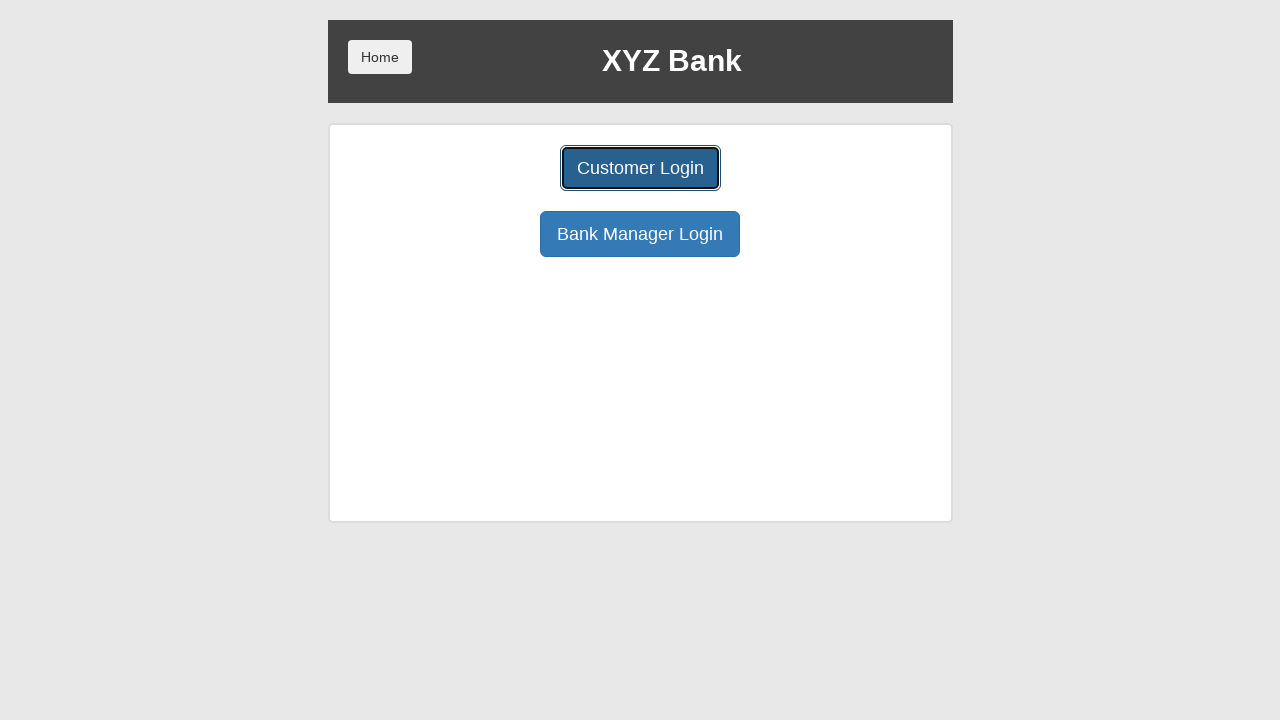

Selected Ron Weasly from user dropdown on select[name="userSelect"]
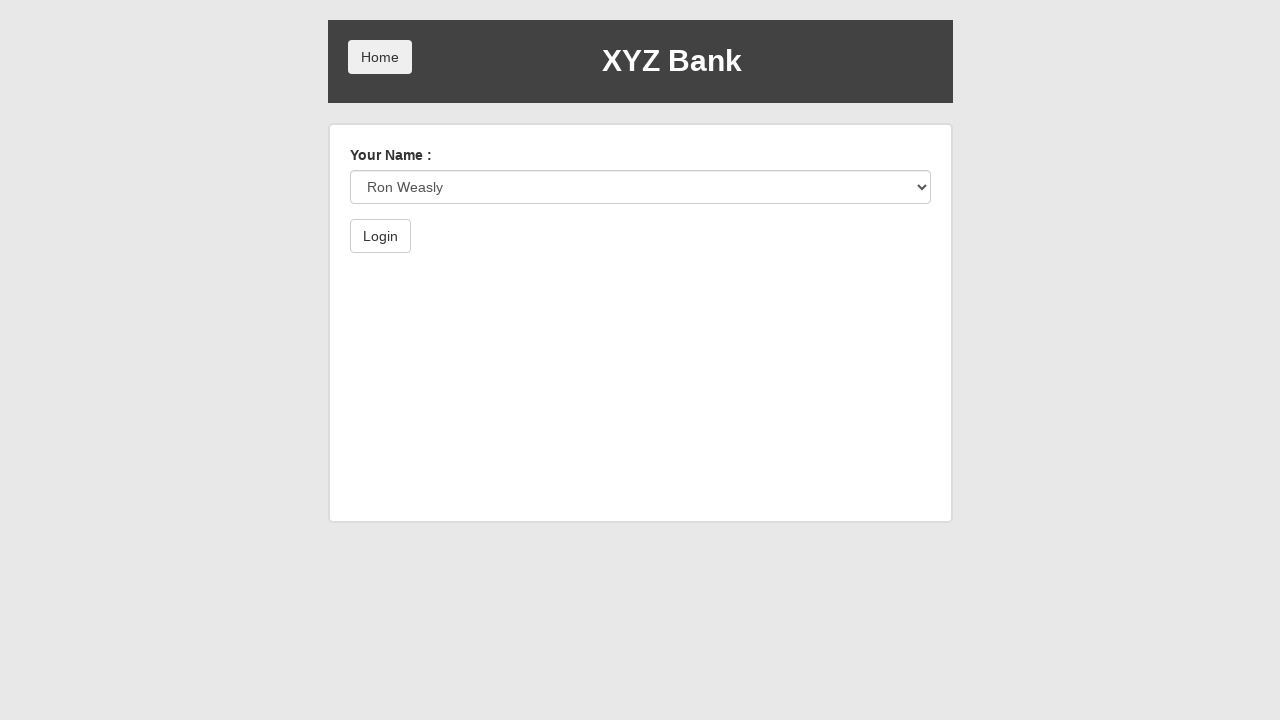

Clicked Login button to authenticate at (380, 236) on xpath=/html/body/div/div/div[2]/div/form/button
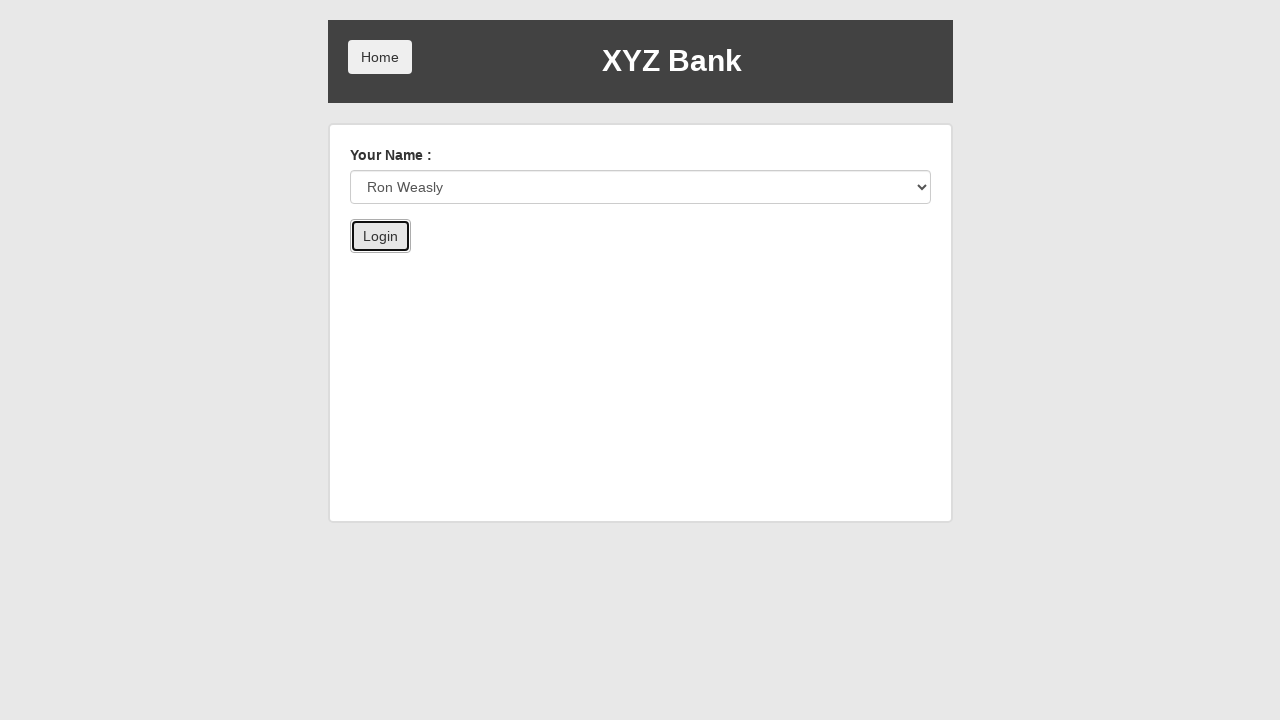

Clicked Withdrawal button at (760, 264) on xpath=/html/body/div/div/div[2]/div/div[3]/button[3]
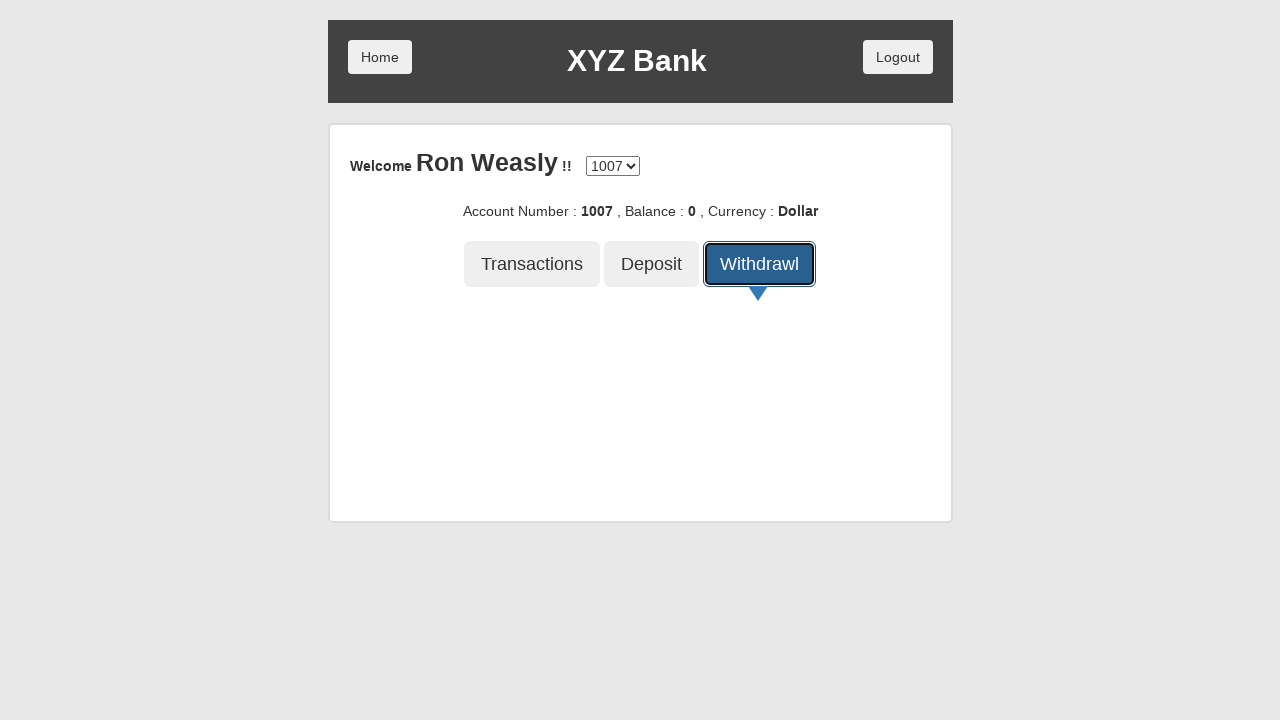

Withdrawal form loaded
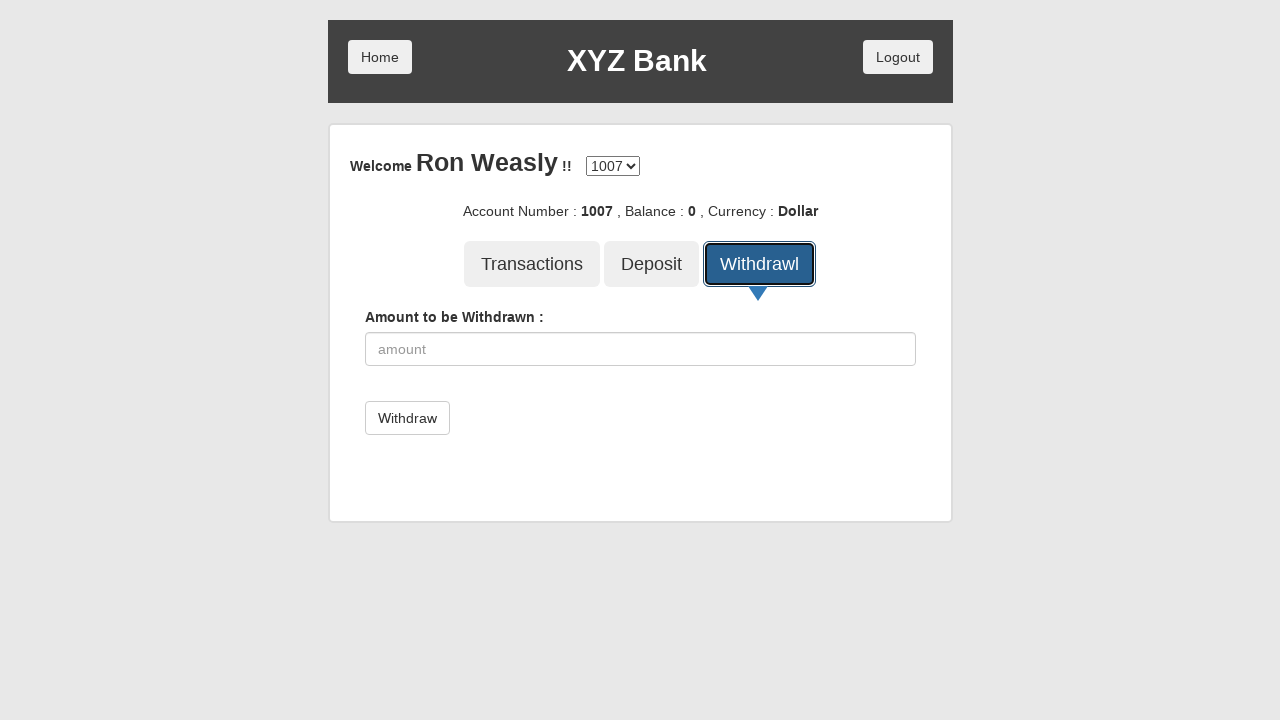

Entered withdrawal amount of 5000 on xpath=/html/body/div/div/div[2]/div/div[4]/div/form/div/input
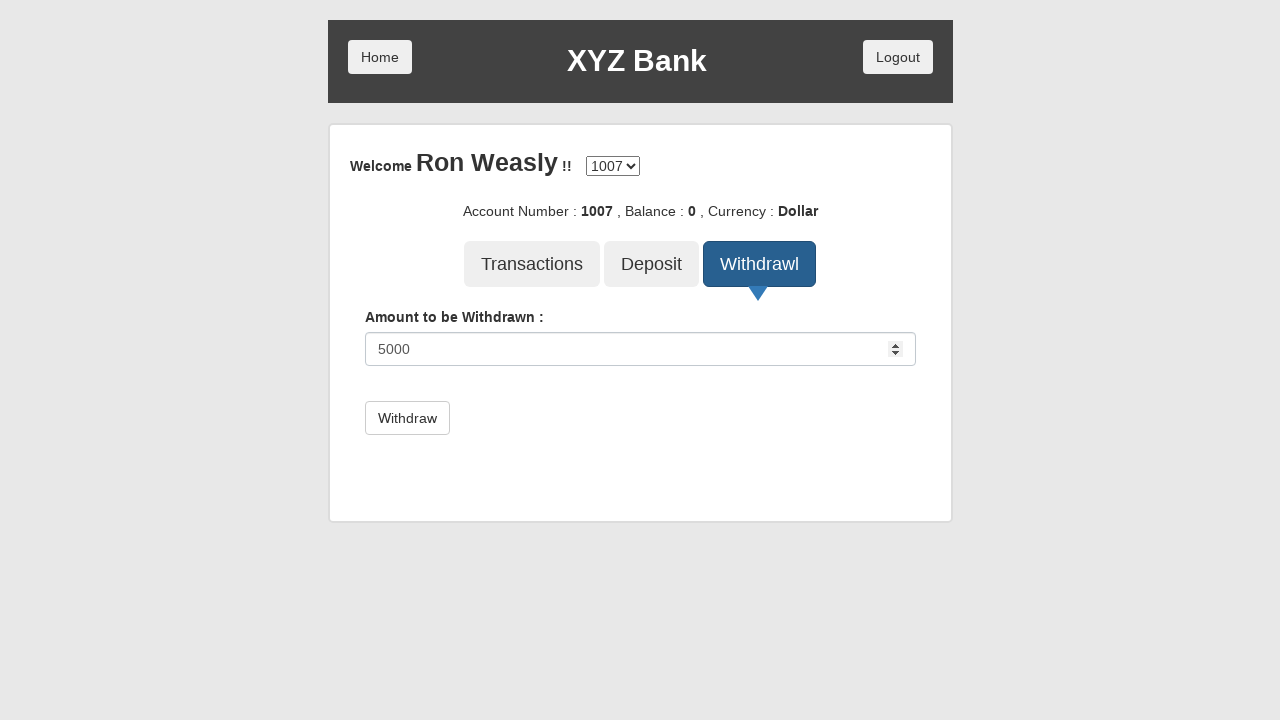

Submitted withdrawal request with amount 5000 at (407, 418) on xpath=/html/body/div/div/div[2]/div/div[4]/div/form/button
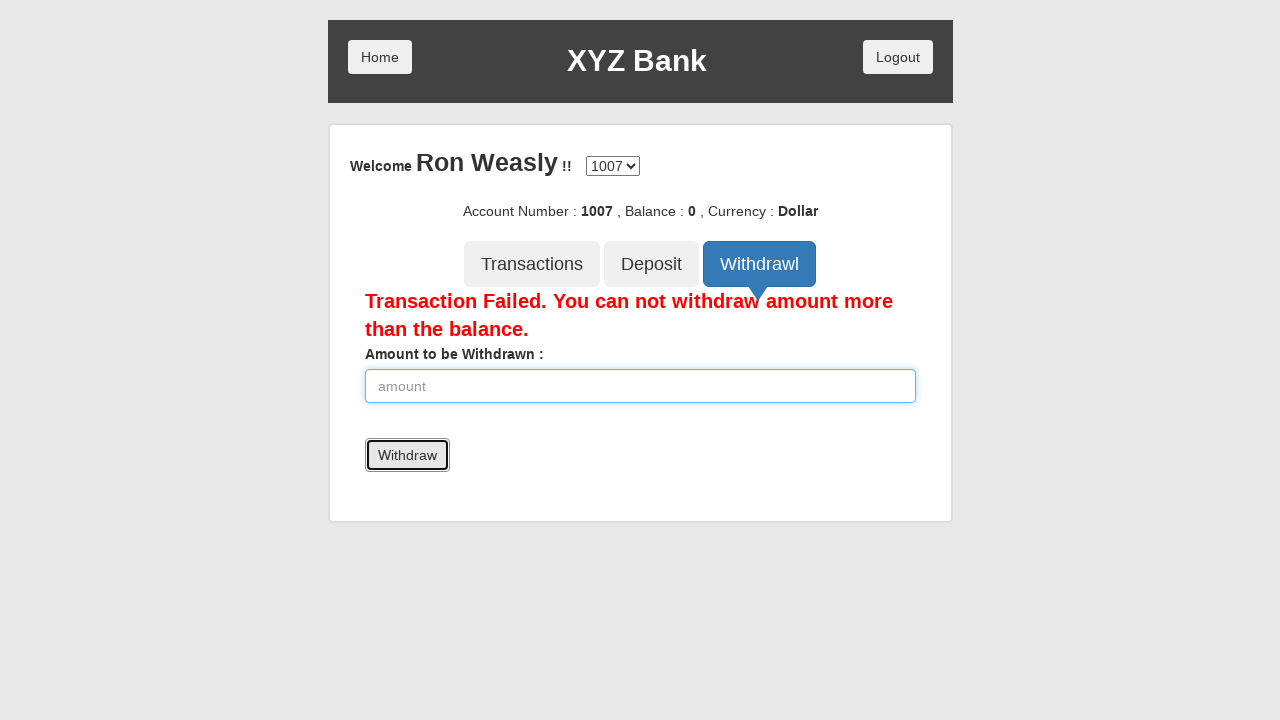

Withdrawal result message appeared - invalid withdrawal from zero balance account
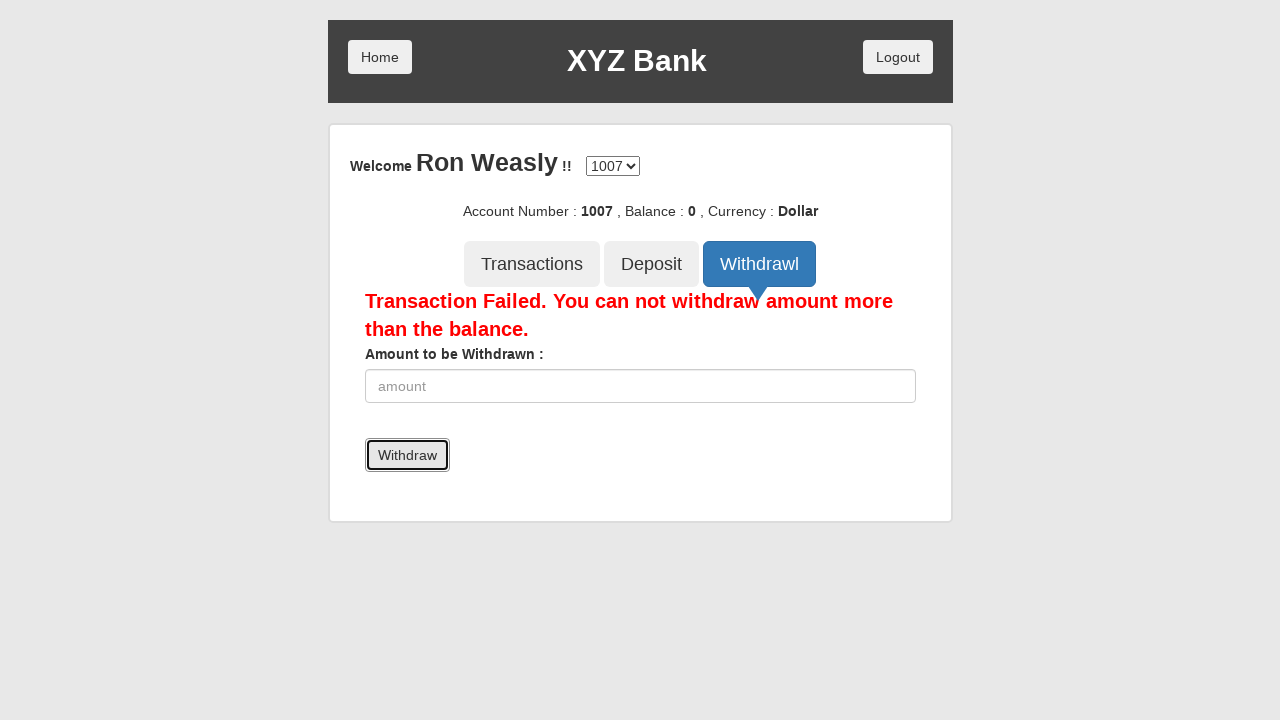

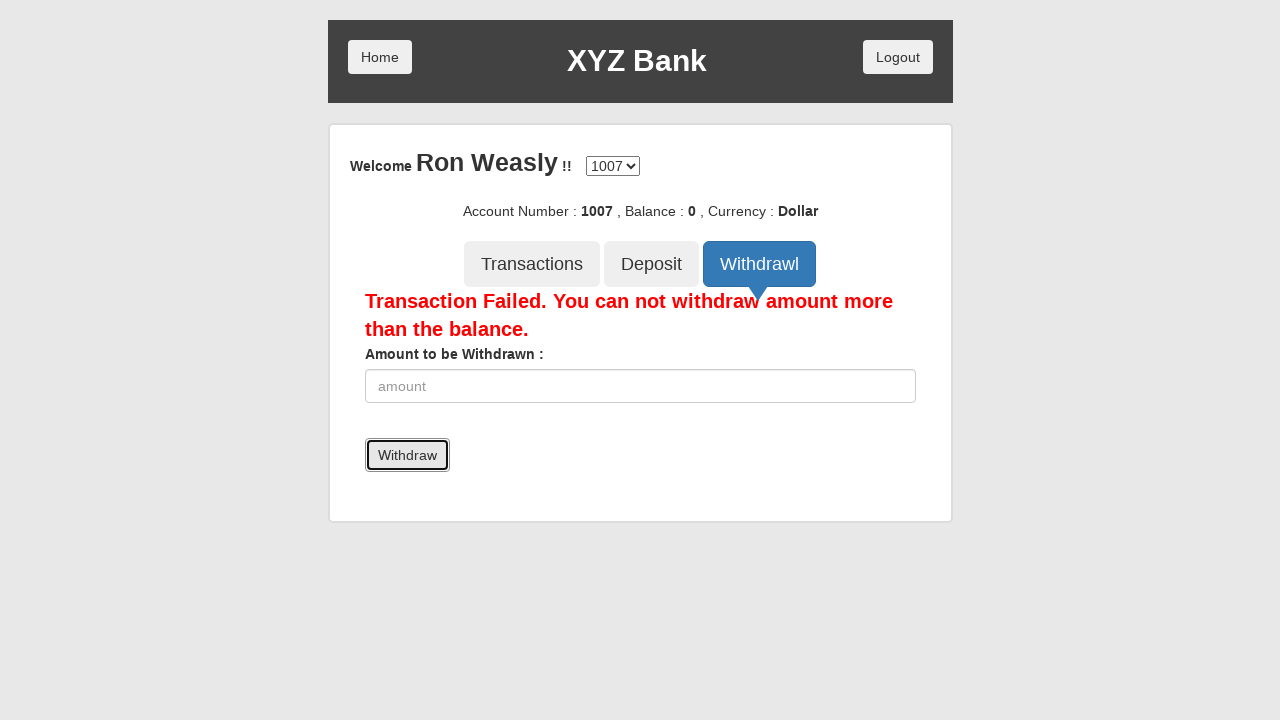